Tests table sorting by clicking the Due column header twice and verifying the column data is sorted in descending order

Starting URL: http://the-internet.herokuapp.com/tables

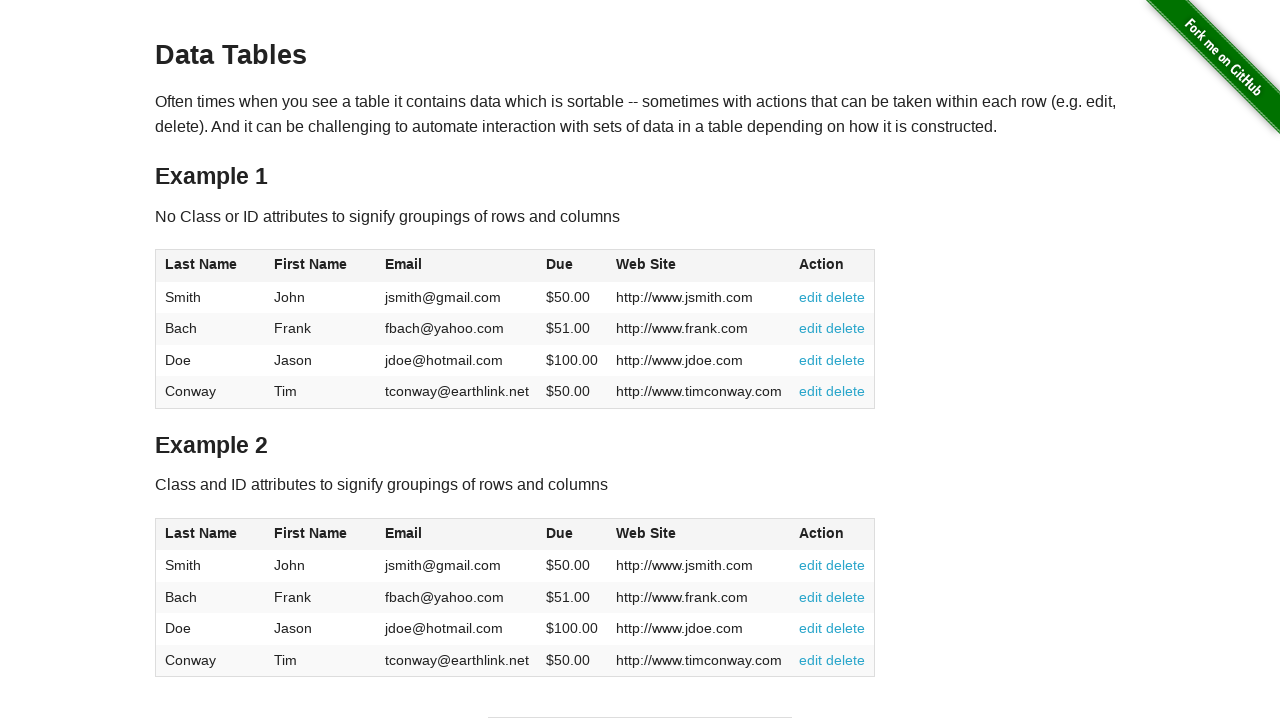

Clicked Due column header first time to sort ascending at (572, 266) on #table1 thead tr th:nth-of-type(4)
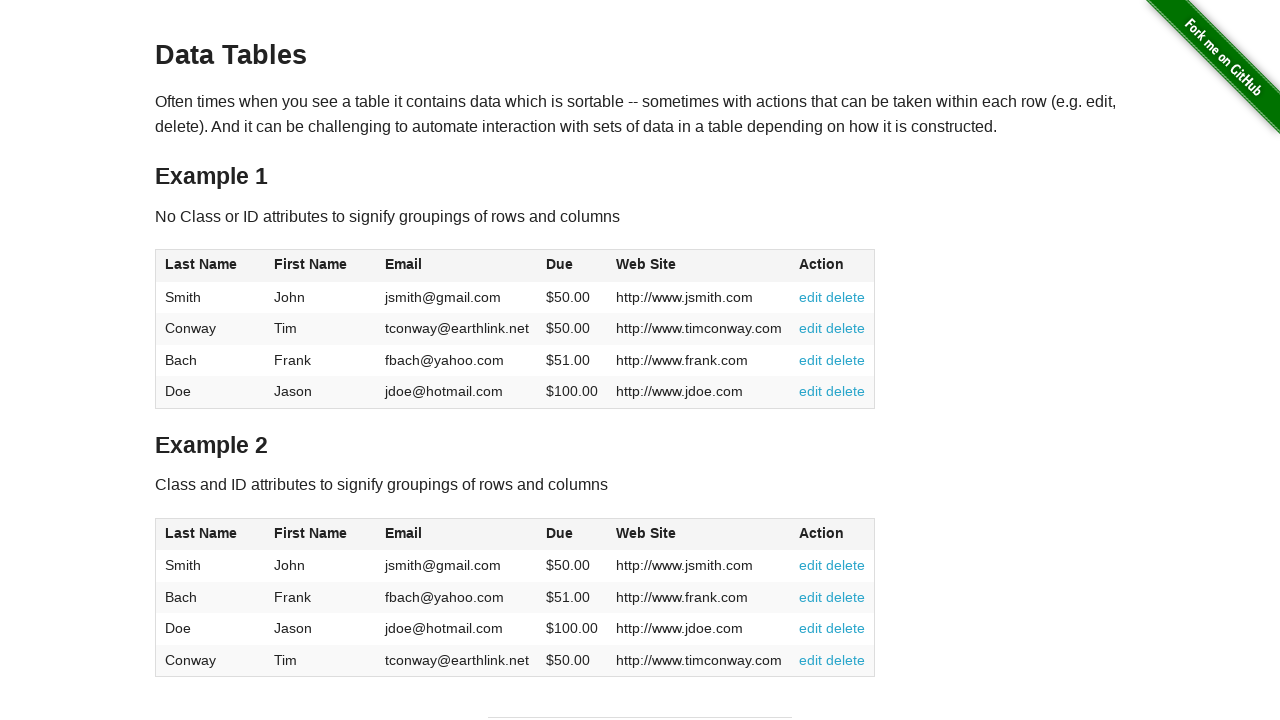

Clicked Due column header second time to sort descending at (572, 266) on #table1 thead tr th:nth-of-type(4)
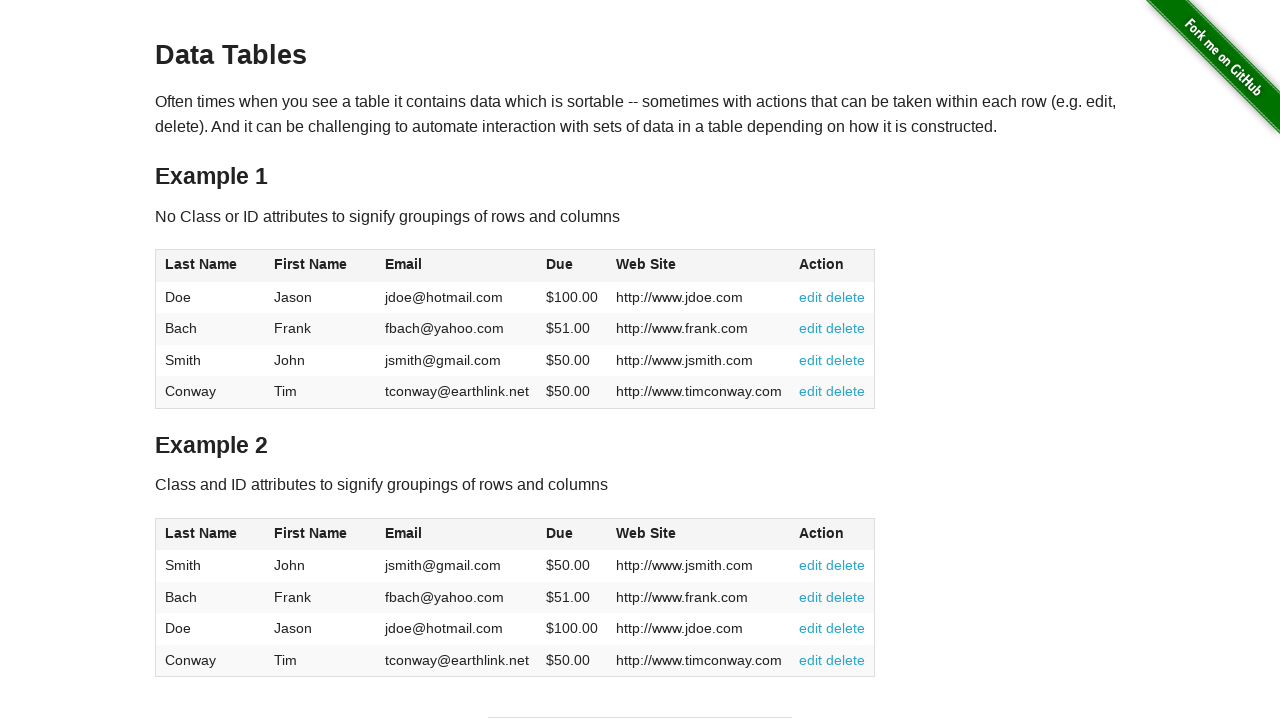

Table data loaded and sorted in descending order by Due column
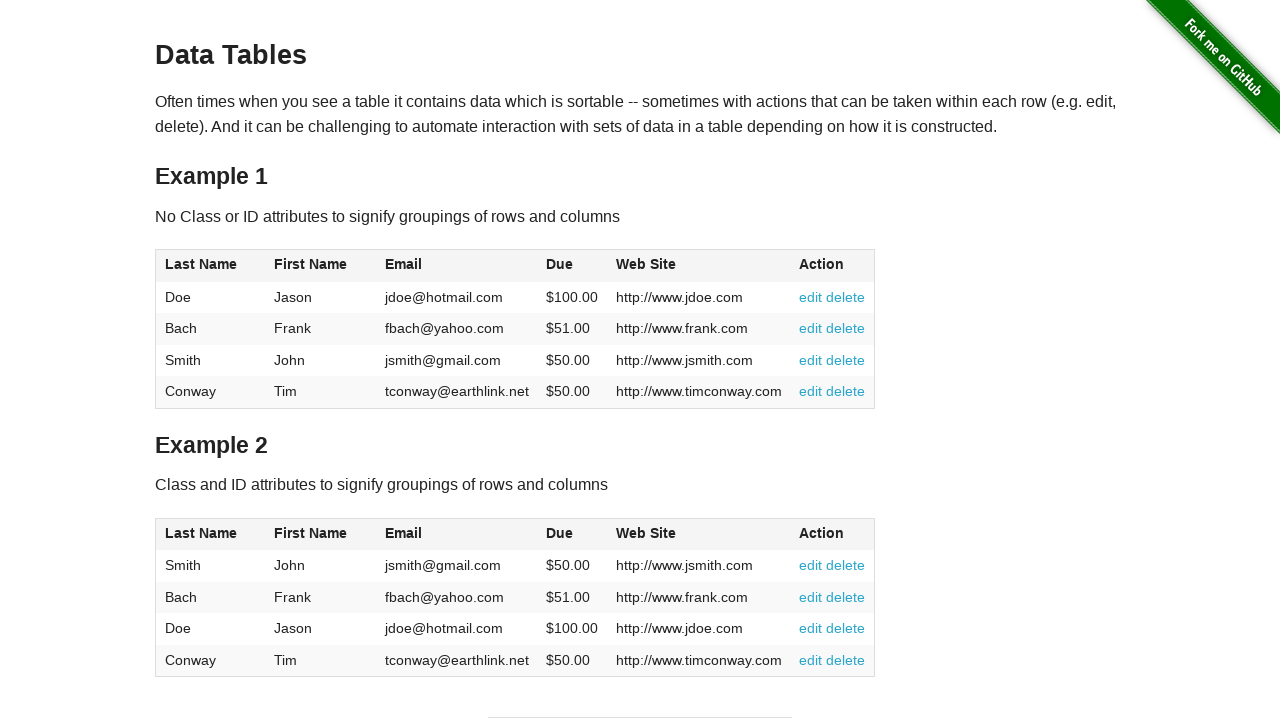

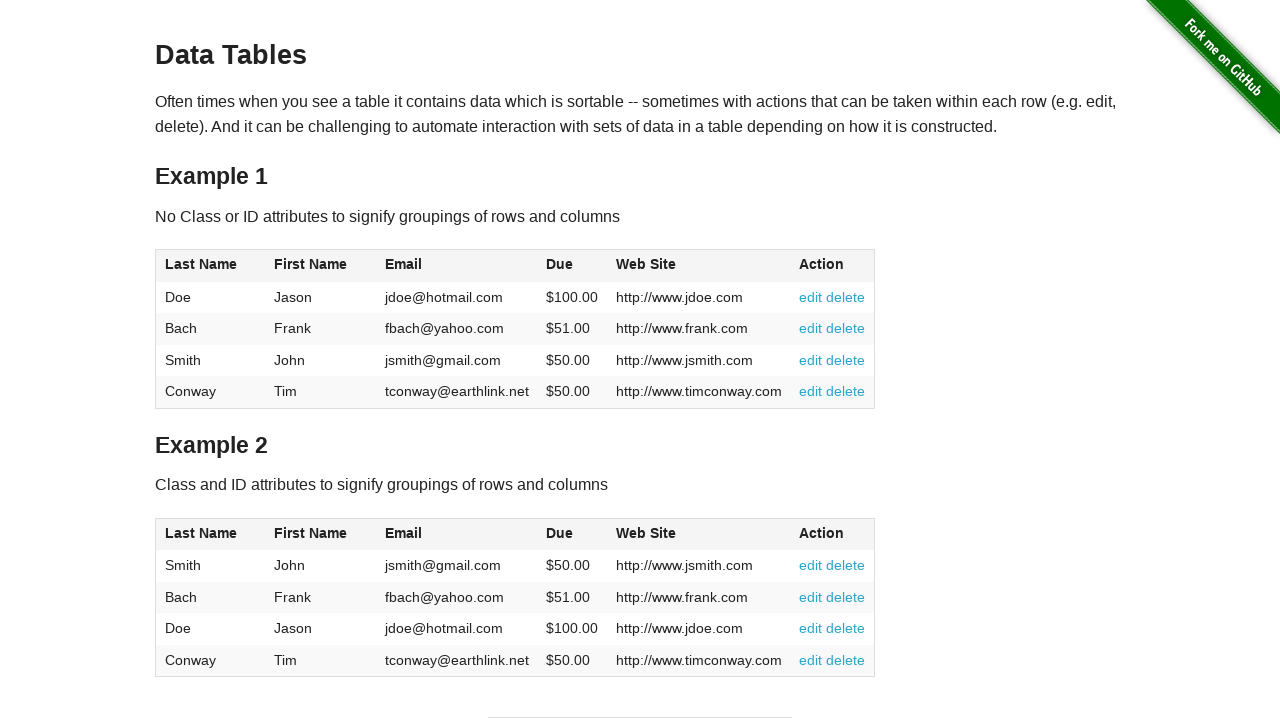